Opens Walla news website and verifies it loads successfully

Starting URL: https://www.walla.co.il

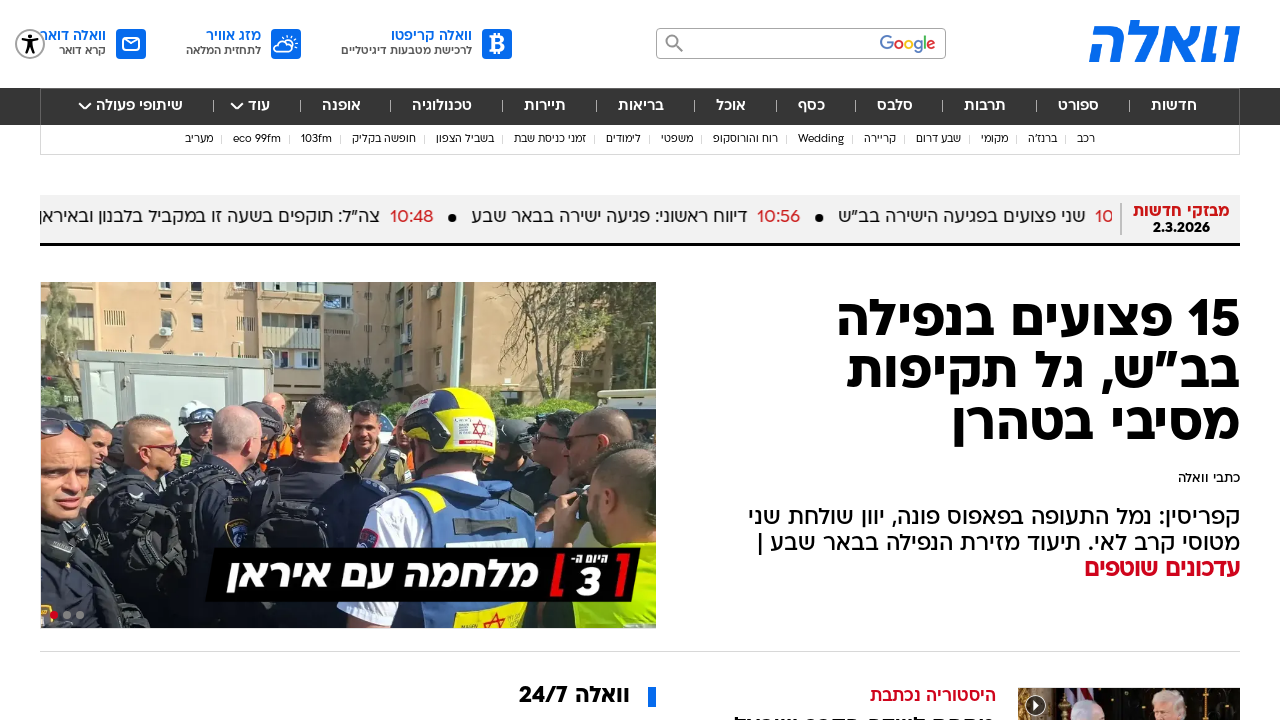

Walla news website loaded successfully (domcontentloaded state reached)
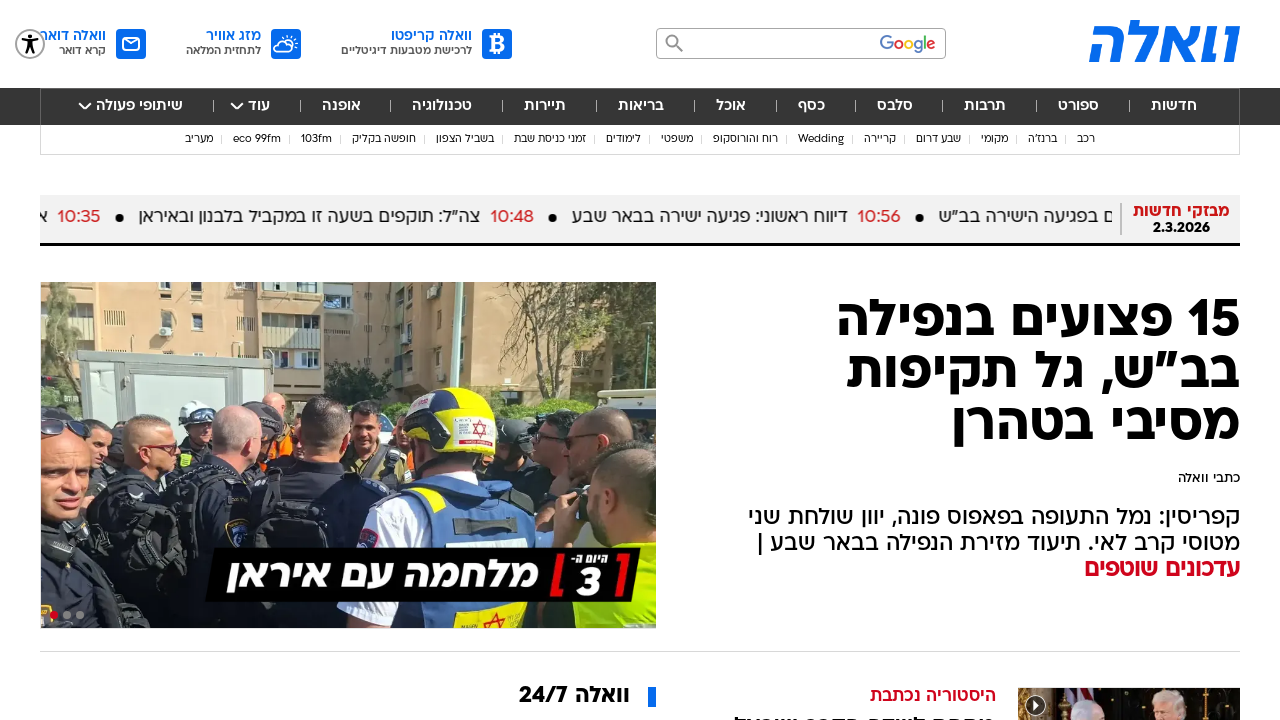

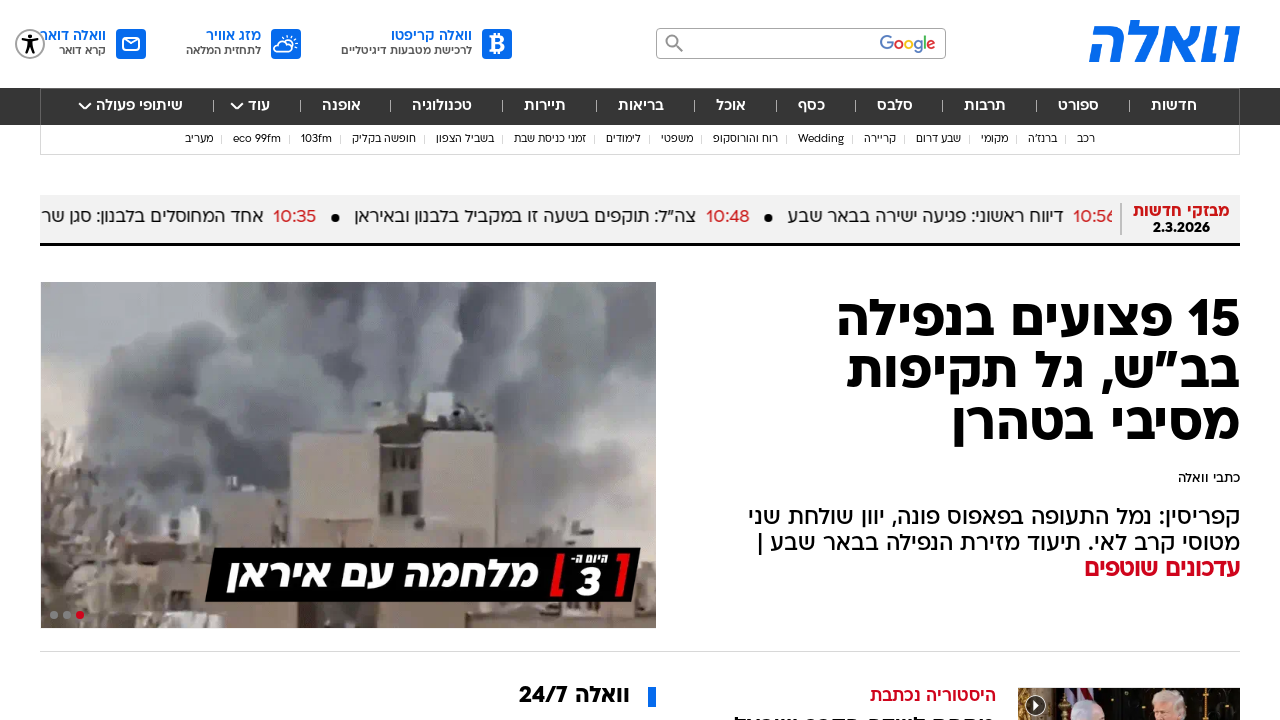